Tests TodoMVC app with Dojo platform by adding three todos, completing one, and verifying count

Starting URL: https://todomvc.com

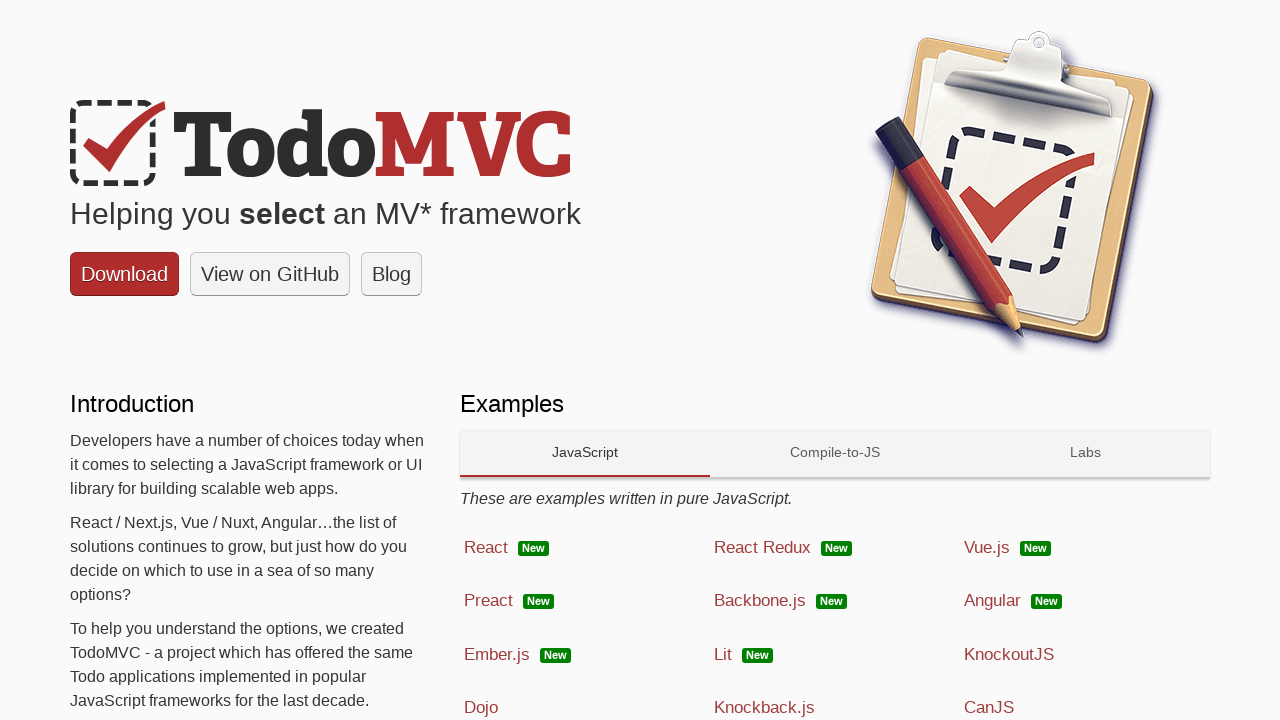

Clicked on Dojo platform link at (481, 708) on text=Dojo
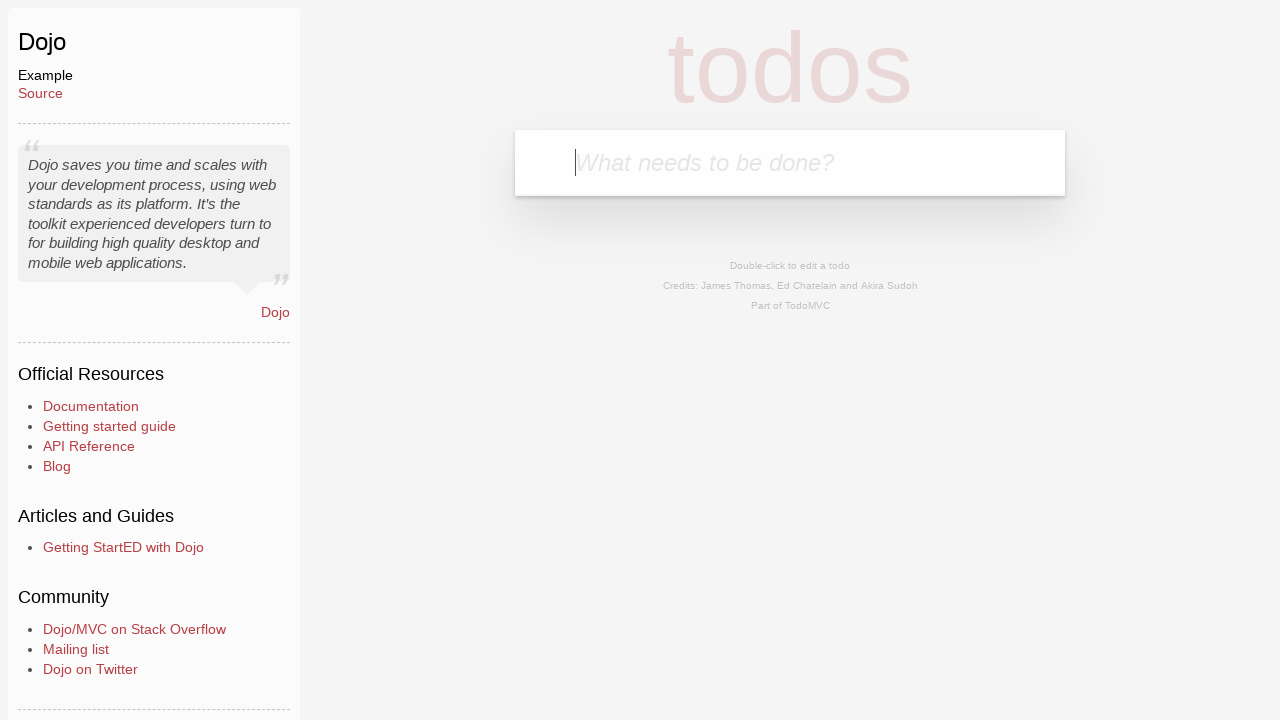

Filled new todo input with 'Meet friends' on .new-todo
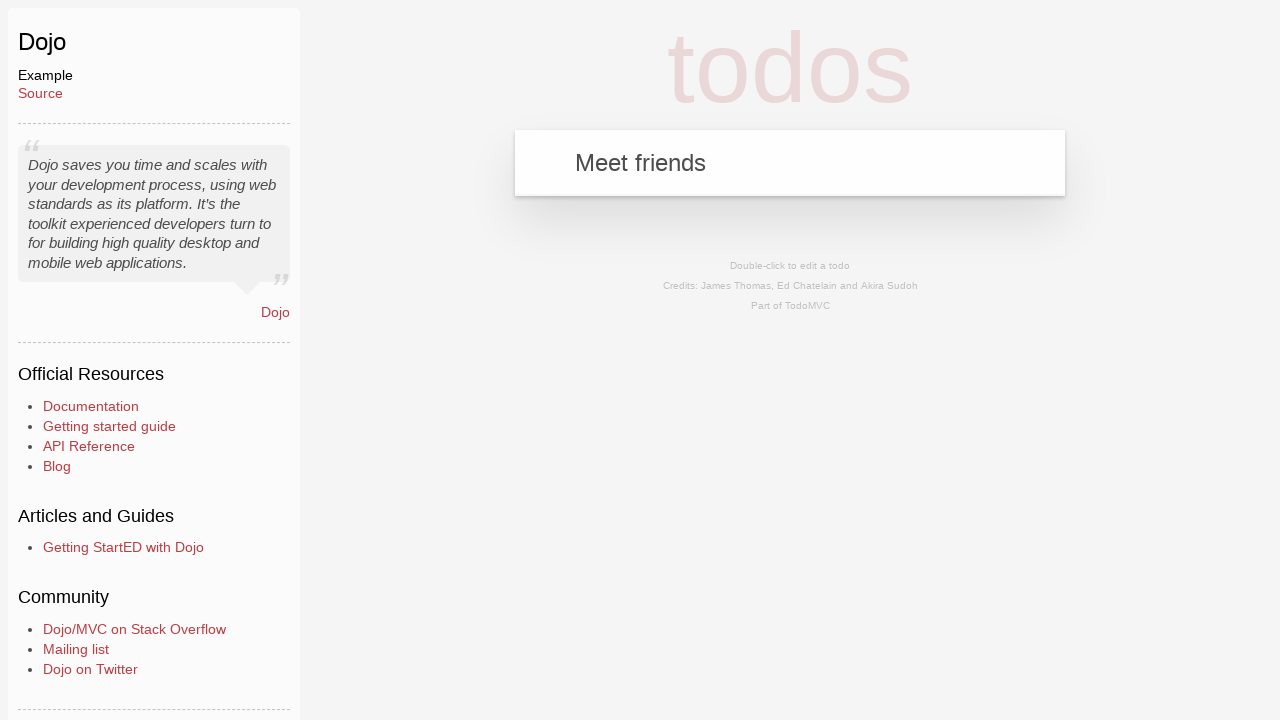

Pressed Enter to add first todo 'Meet friends' on .new-todo
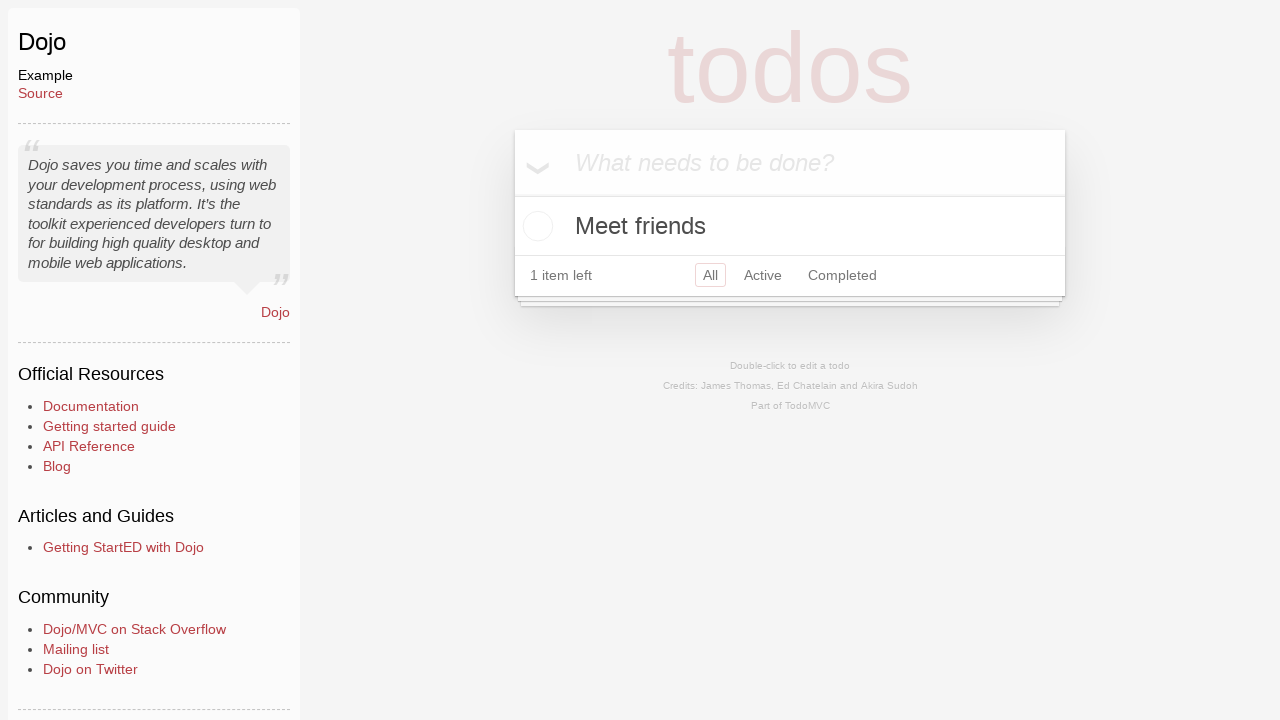

Filled new todo input with 'Finish assignments' on .new-todo
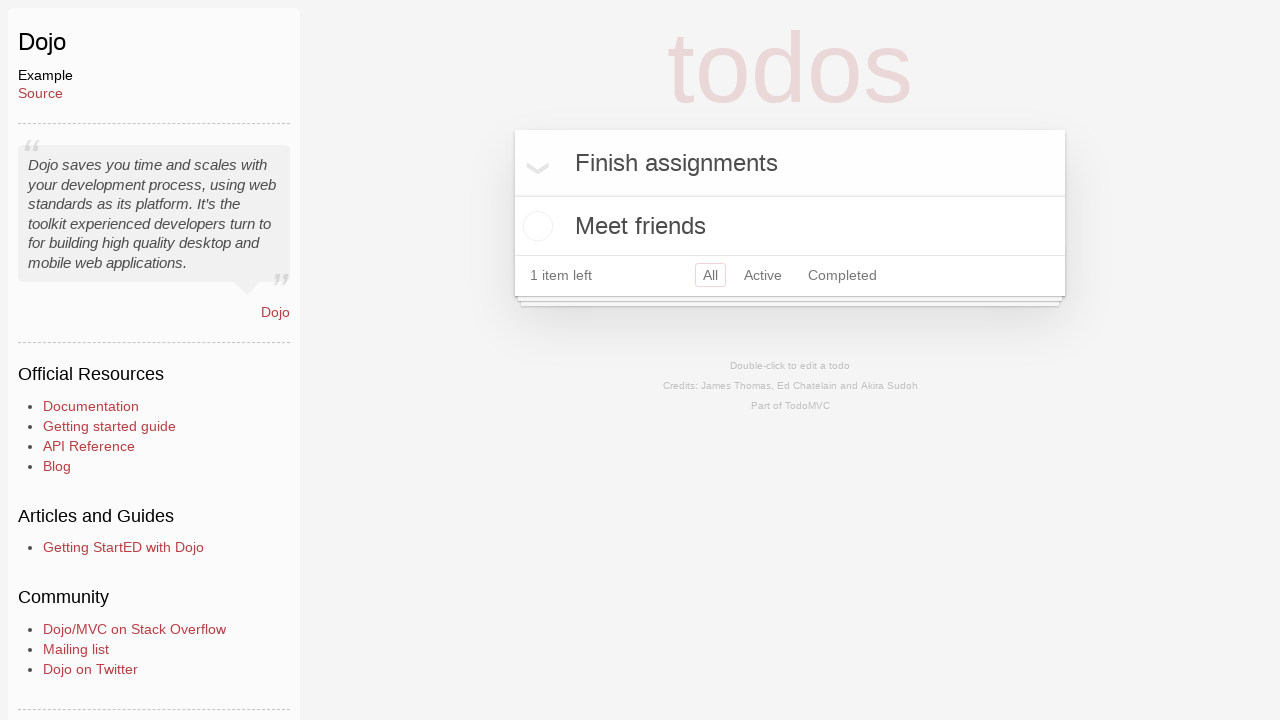

Pressed Enter to add second todo 'Finish assignments' on .new-todo
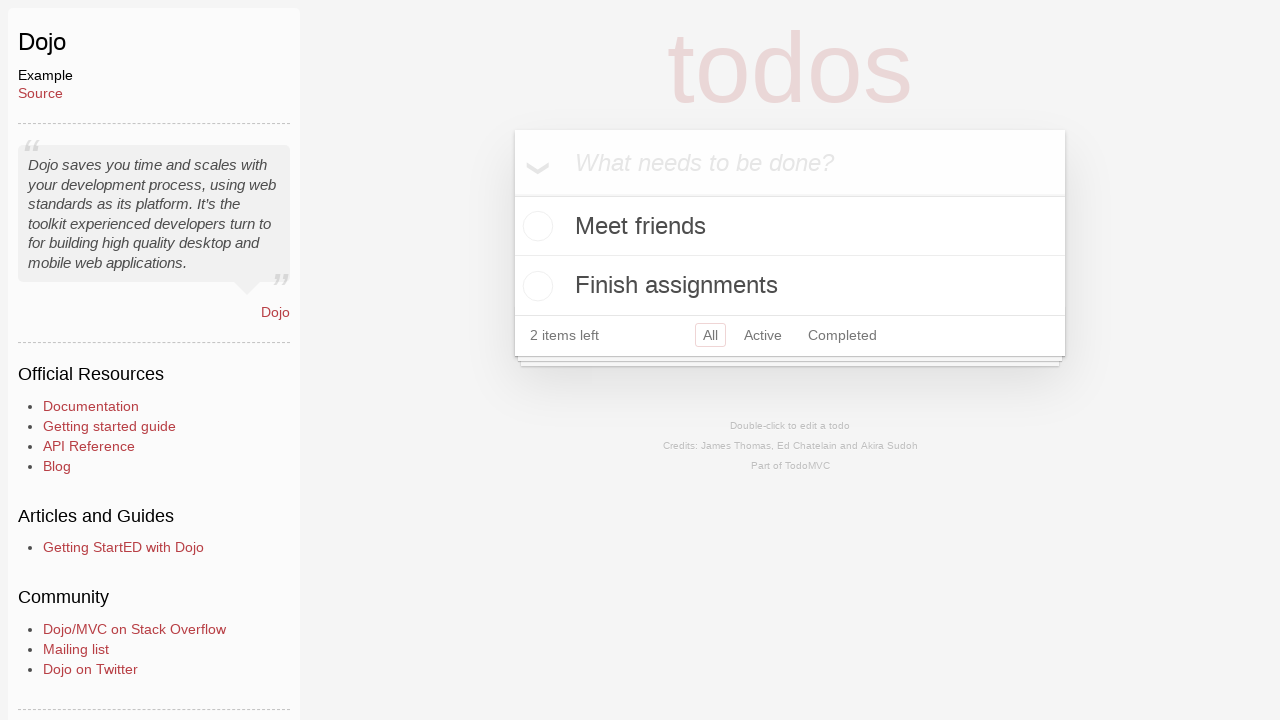

Filled new todo input with 'Drink water' on .new-todo
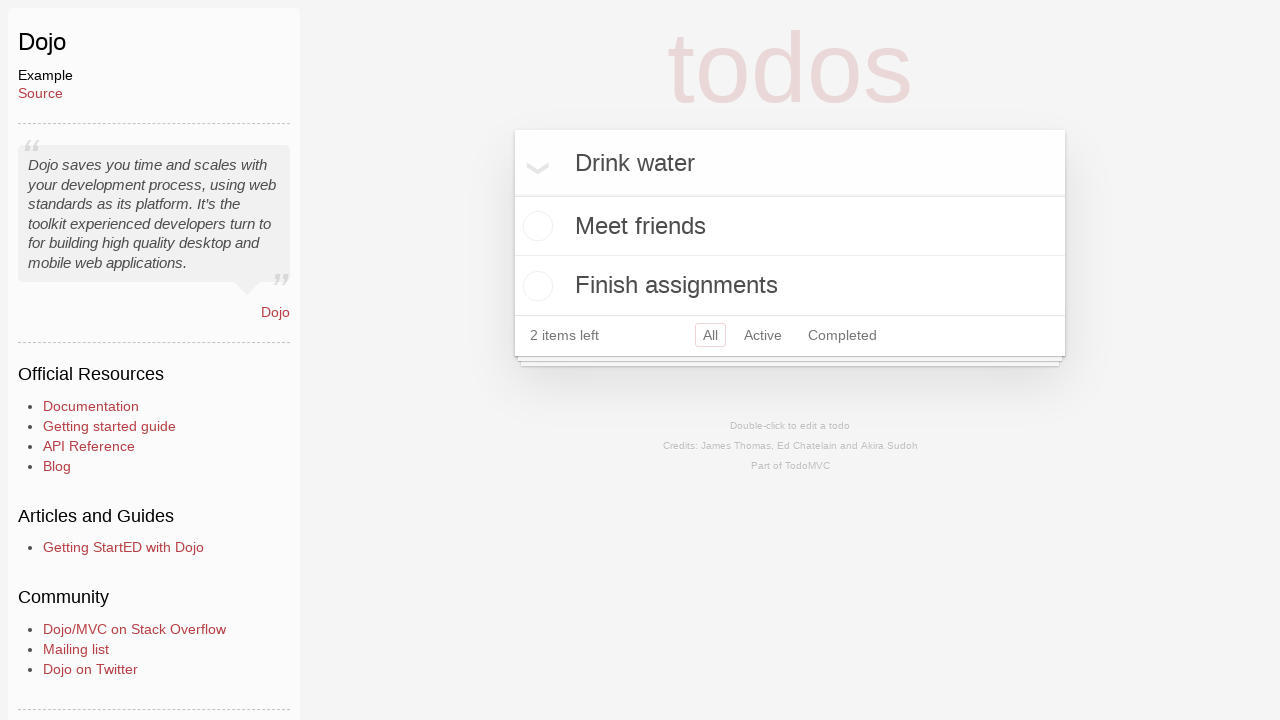

Pressed Enter to add third todo 'Drink water' on .new-todo
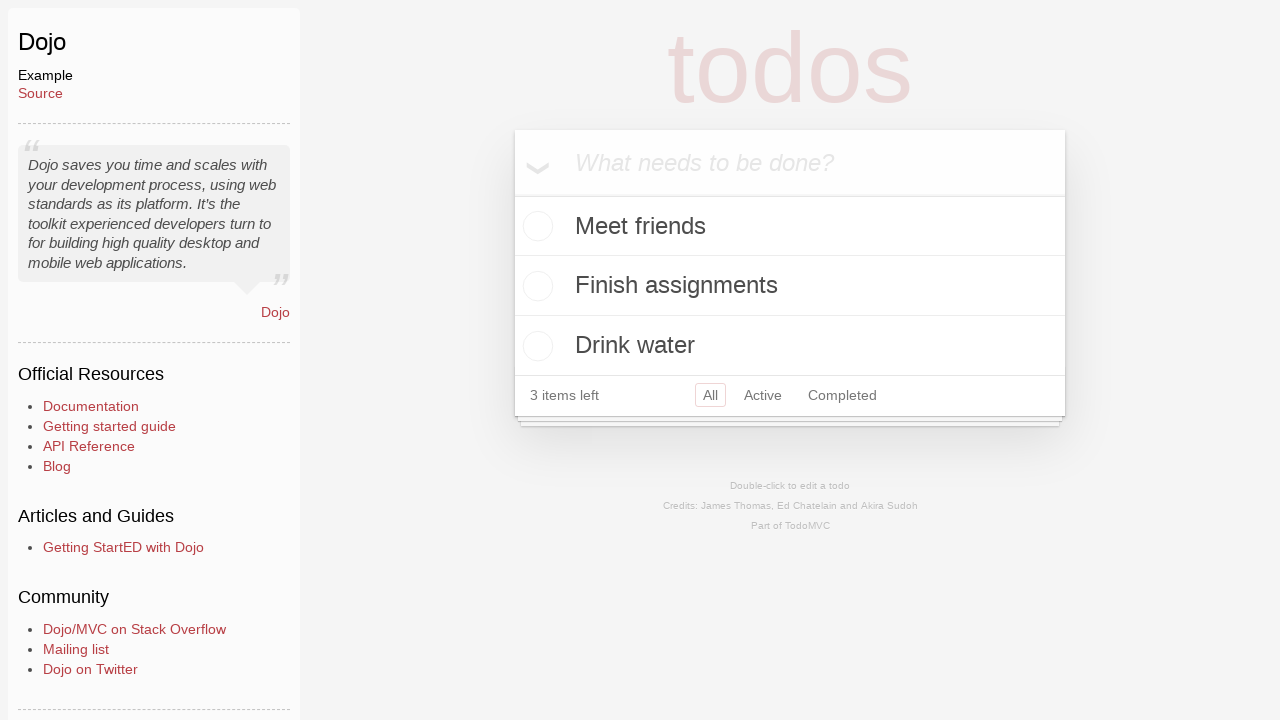

Clicked toggle to mark second todo as complete at (535, 286) on li:nth-child(2) .toggle
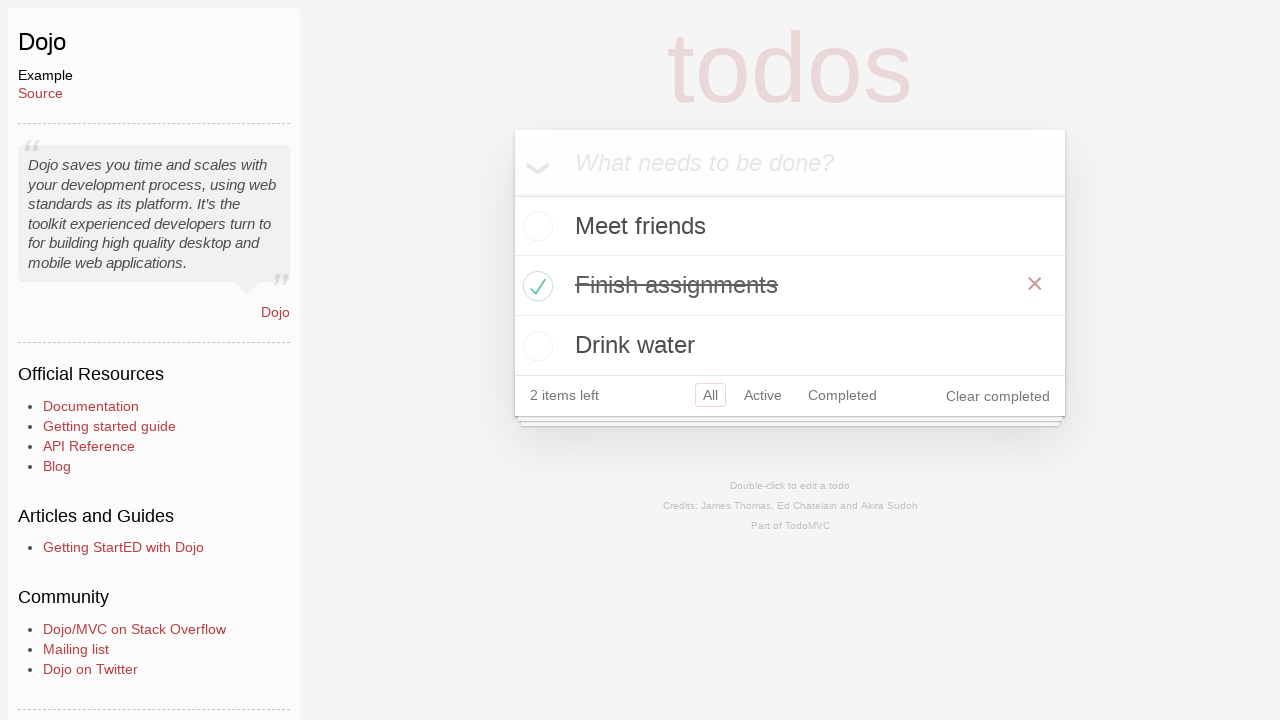

Footer with remaining item count loaded
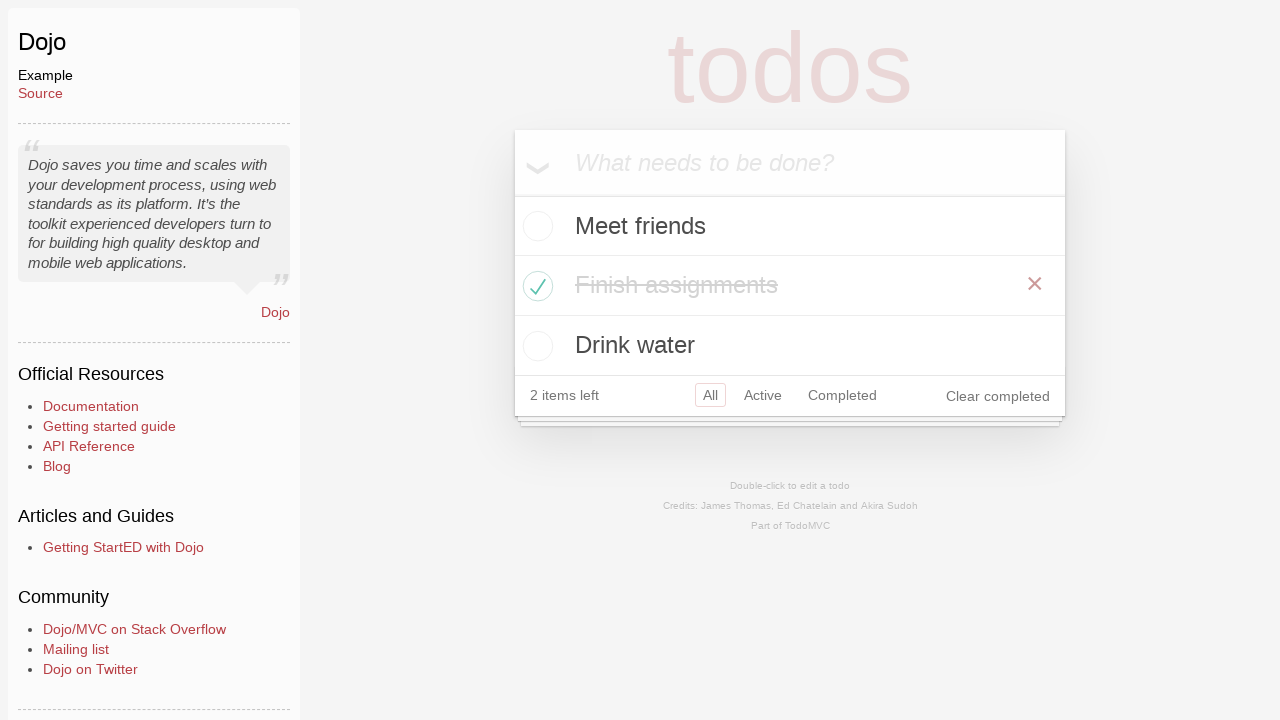

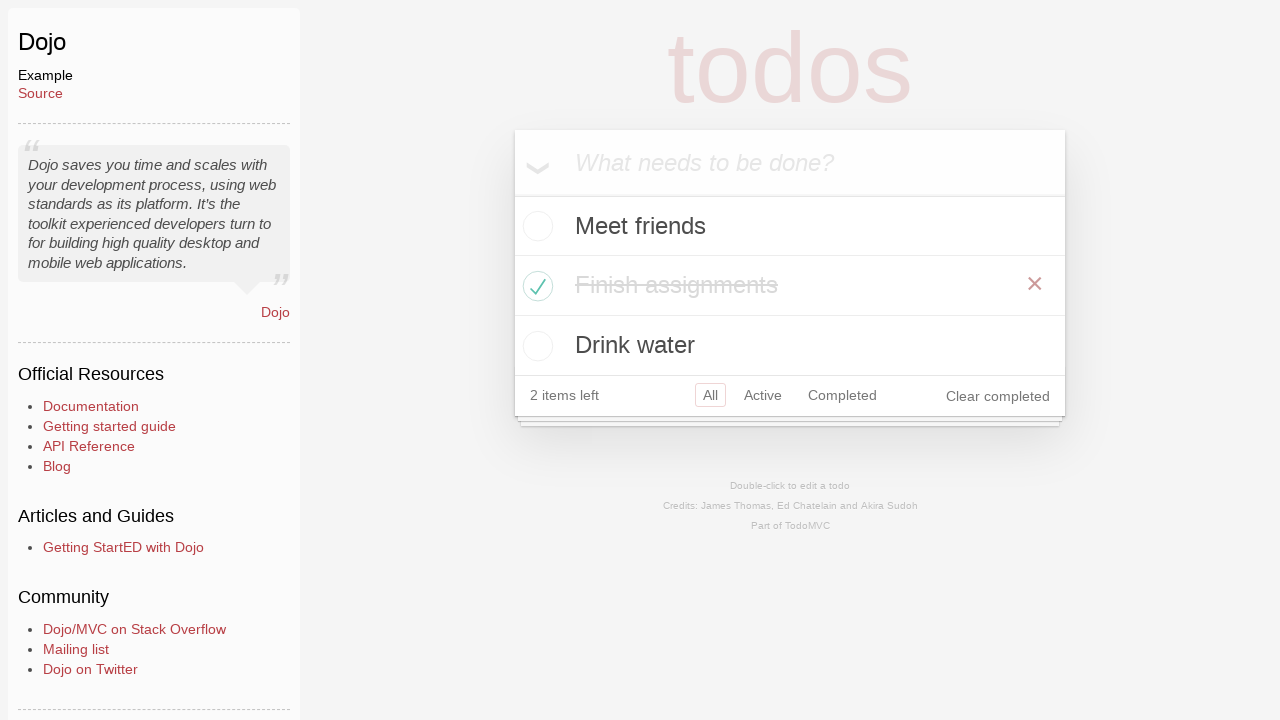